Tests that edits are canceled when pressing Escape key

Starting URL: https://demo.playwright.dev/todomvc

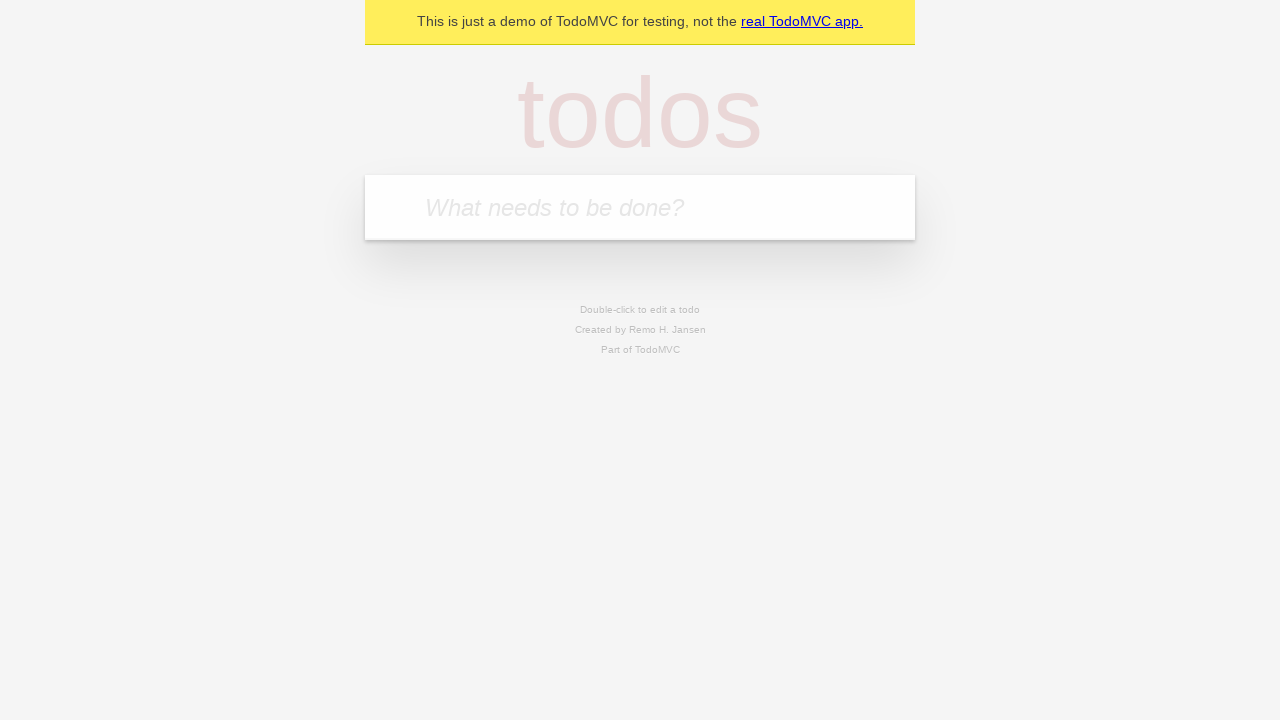

Filled todo input with 'buy some cheese' on internal:attr=[placeholder="What needs to be done?"i]
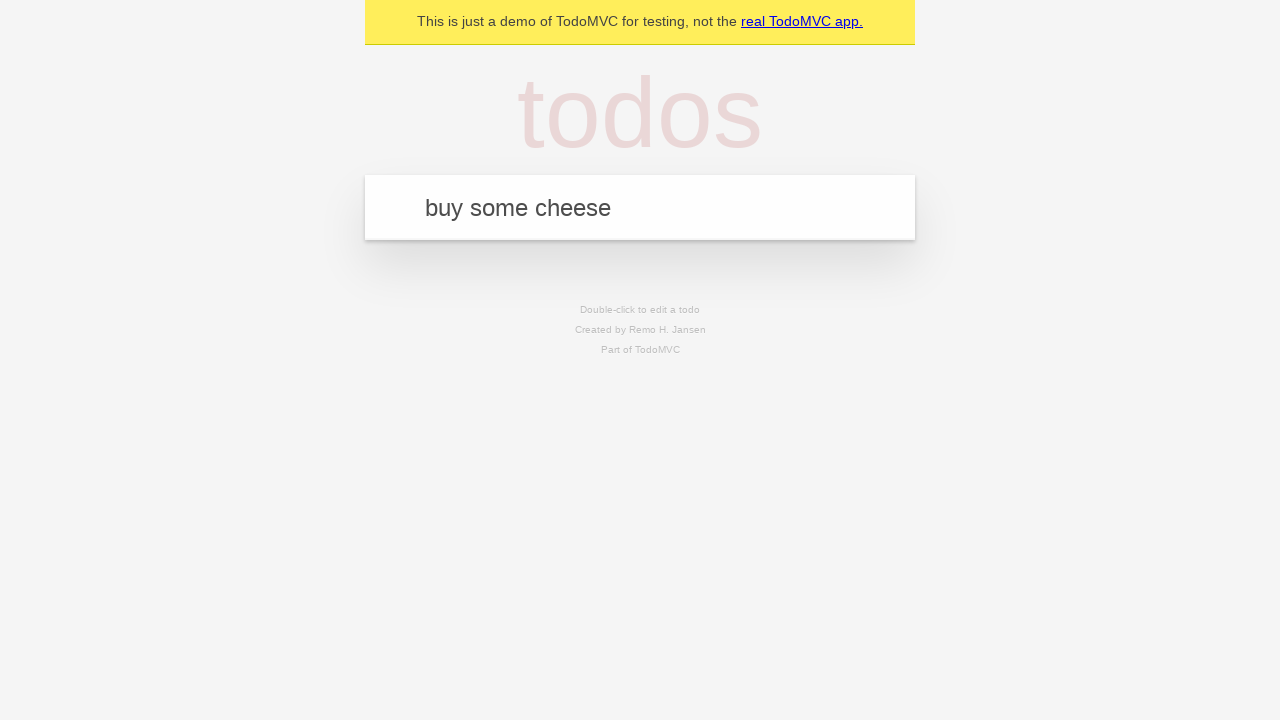

Pressed Enter to create first todo on internal:attr=[placeholder="What needs to be done?"i]
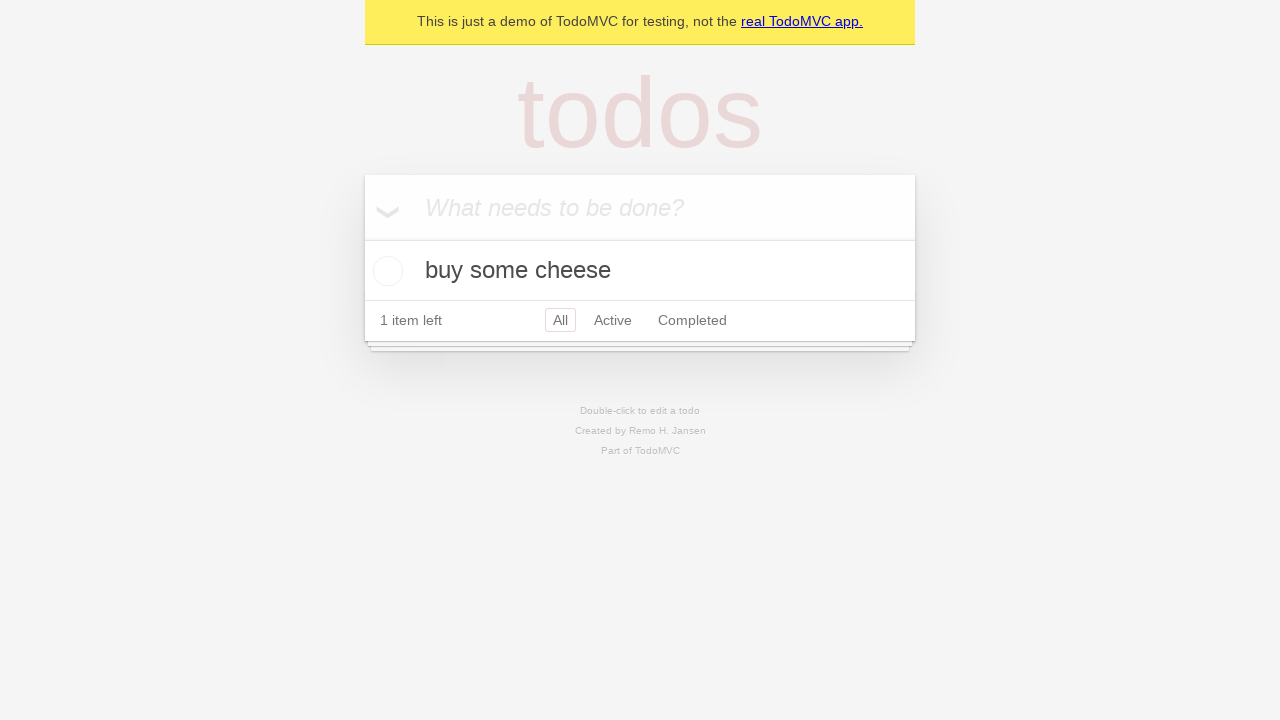

Filled todo input with 'feed the cat' on internal:attr=[placeholder="What needs to be done?"i]
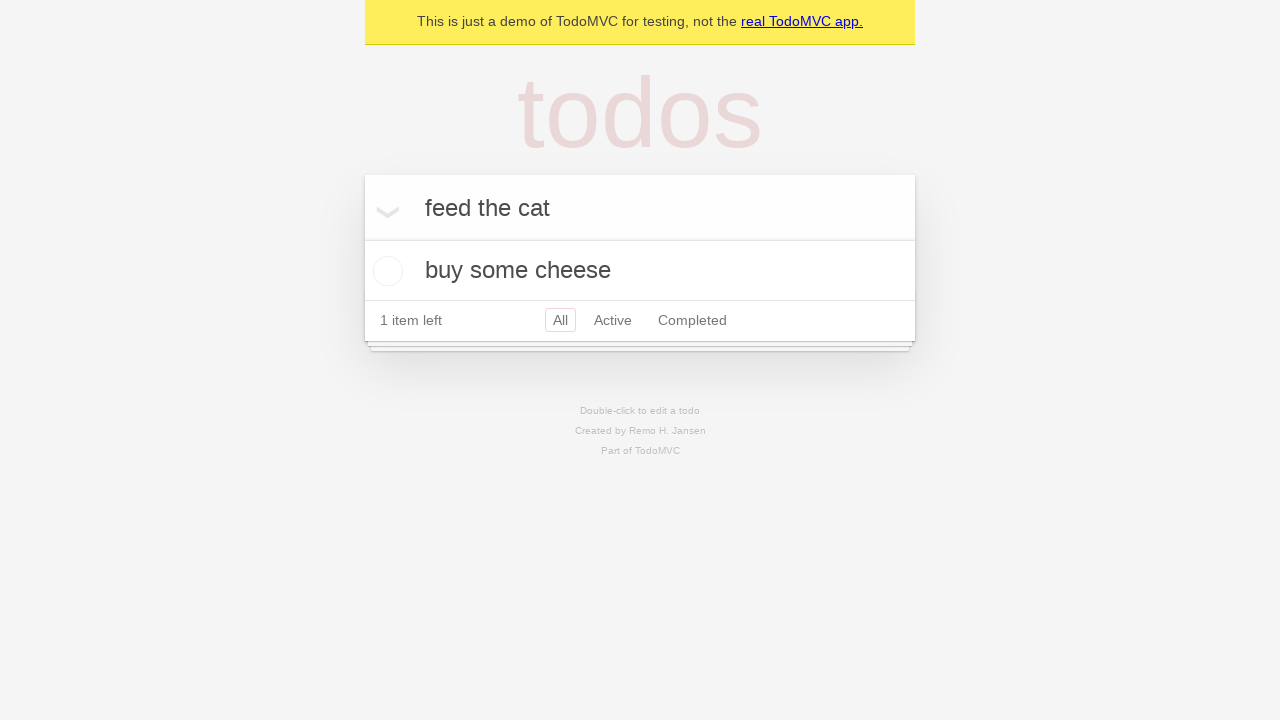

Pressed Enter to create second todo on internal:attr=[placeholder="What needs to be done?"i]
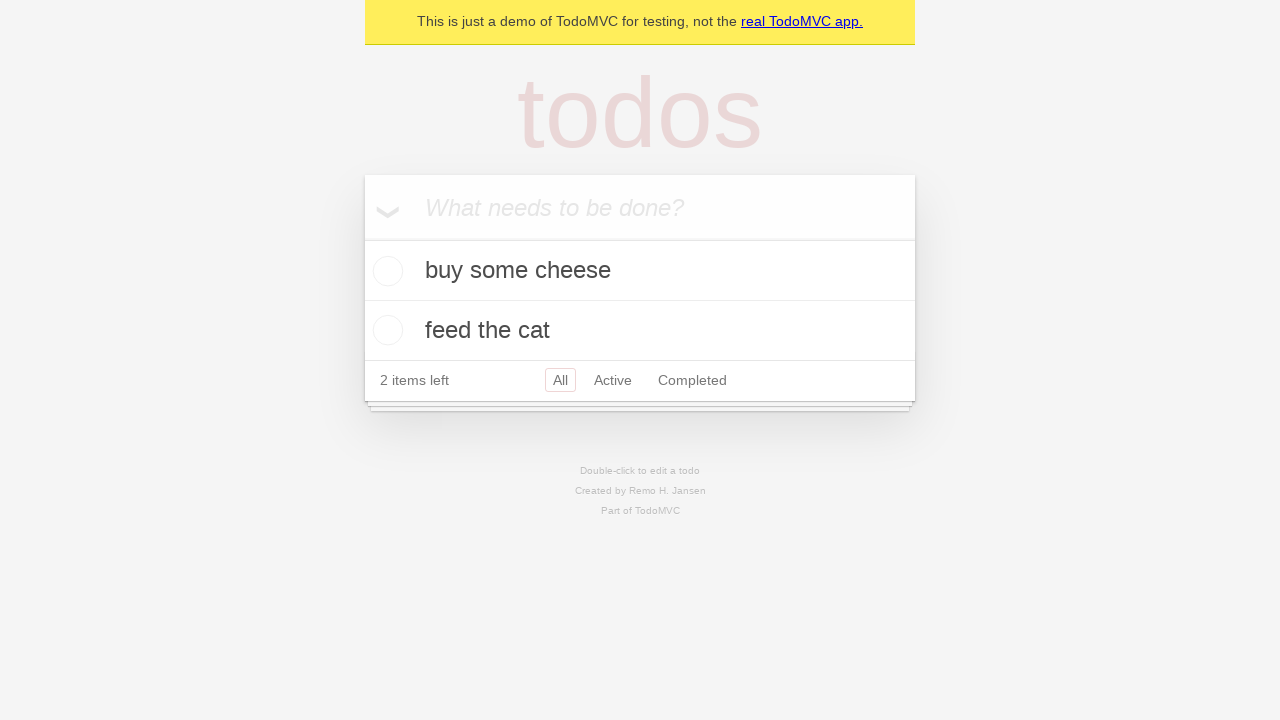

Filled todo input with 'book a doctors appointment' on internal:attr=[placeholder="What needs to be done?"i]
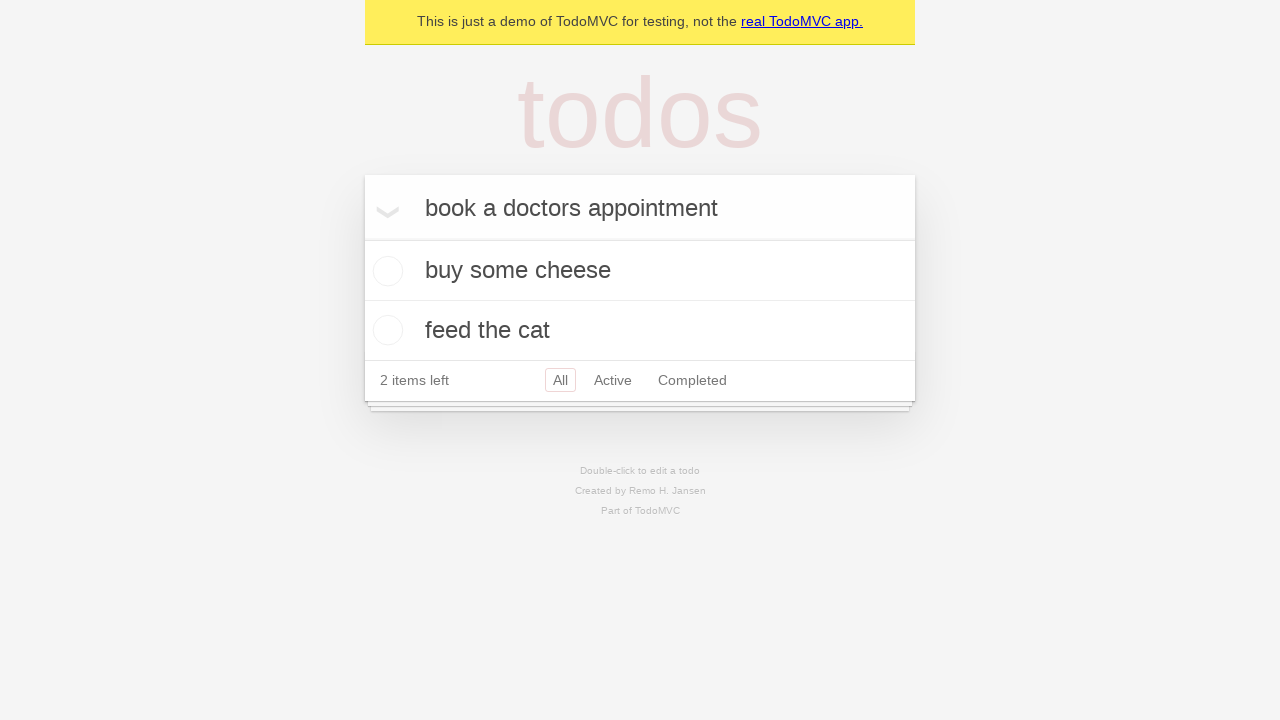

Pressed Enter to create third todo on internal:attr=[placeholder="What needs to be done?"i]
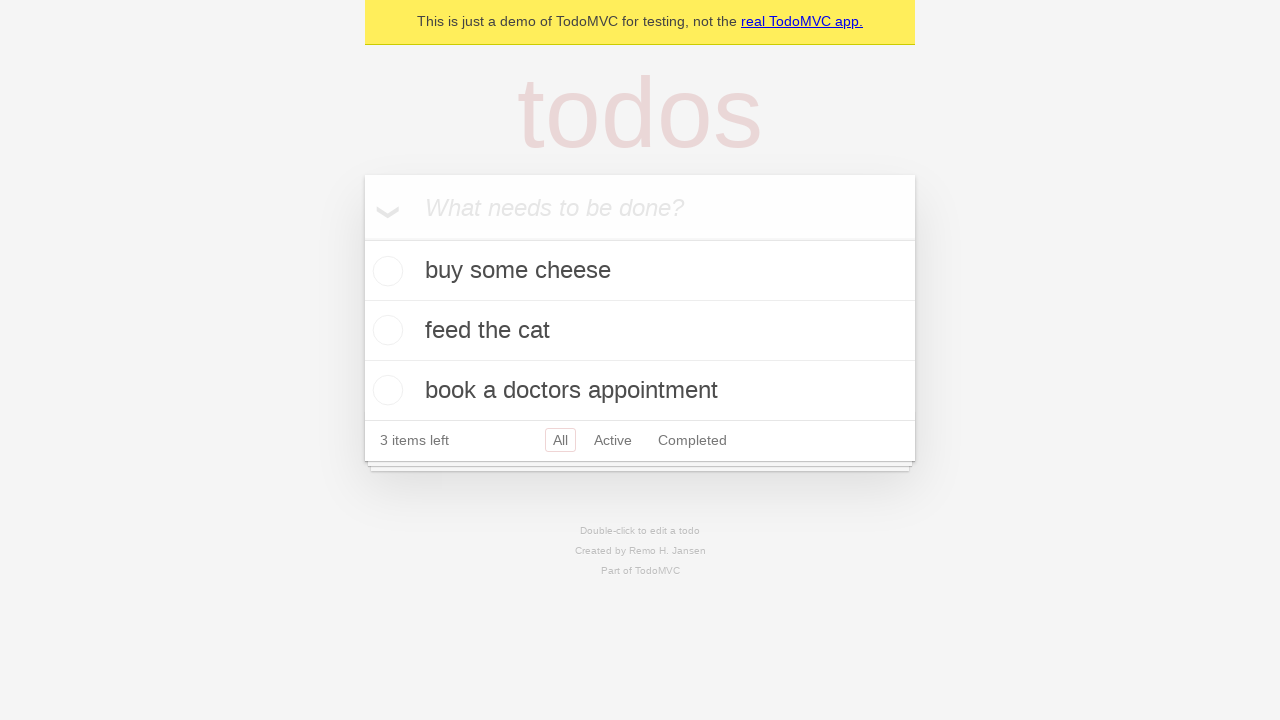

Double-clicked second todo to enter edit mode at (640, 331) on internal:testid=[data-testid="todo-item"s] >> nth=1
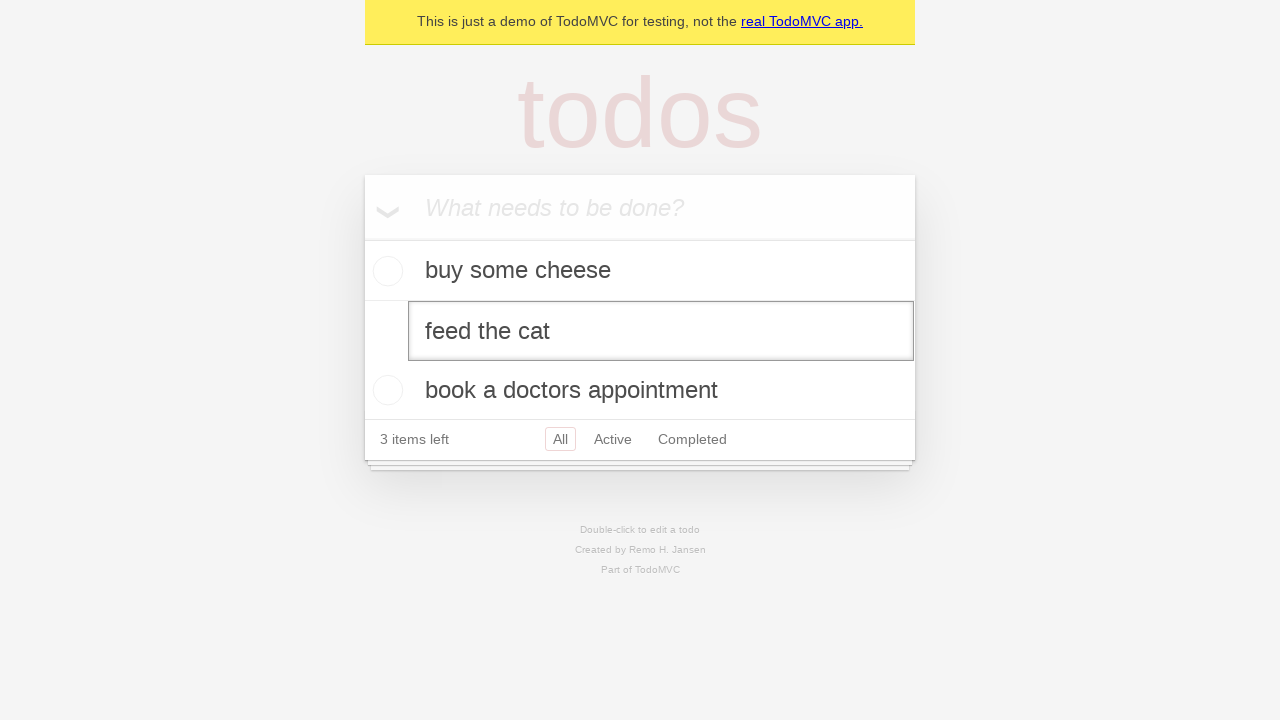

Changed second todo text to 'buy some sausages' on internal:testid=[data-testid="todo-item"s] >> nth=1 >> internal:role=textbox[nam
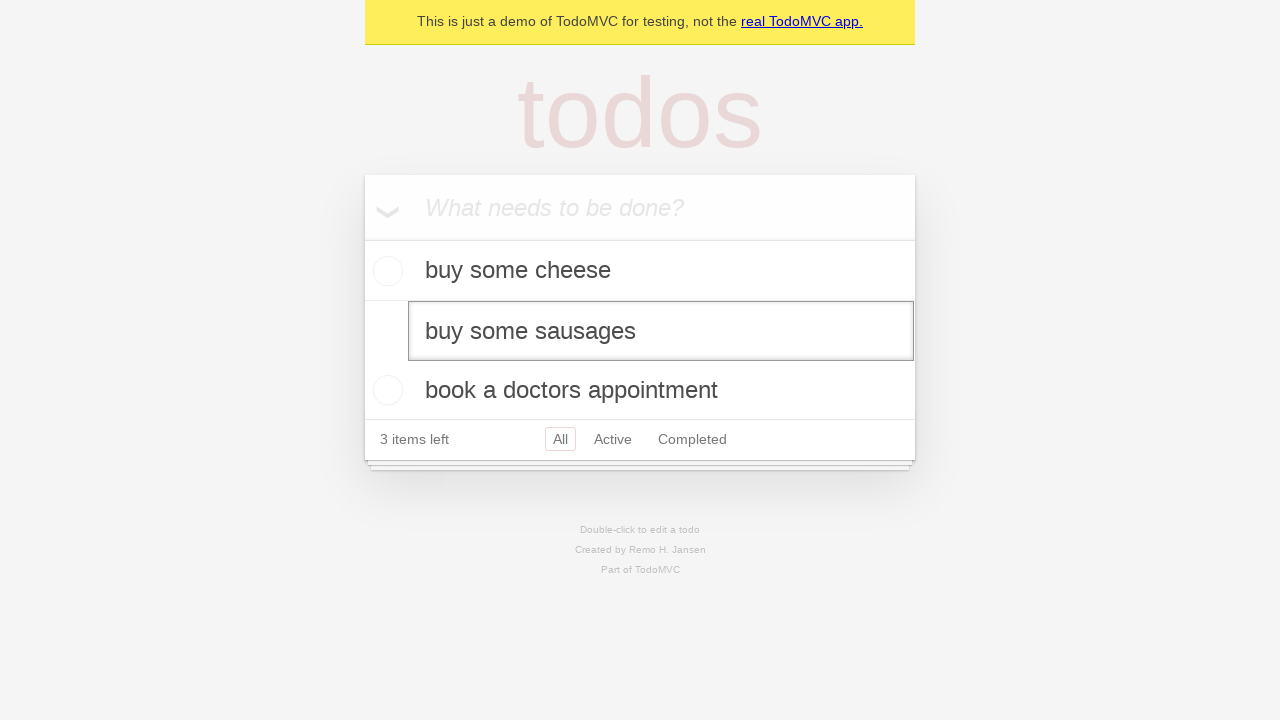

Pressed Escape to cancel edit on internal:testid=[data-testid="todo-item"s] >> nth=1 >> internal:role=textbox[nam
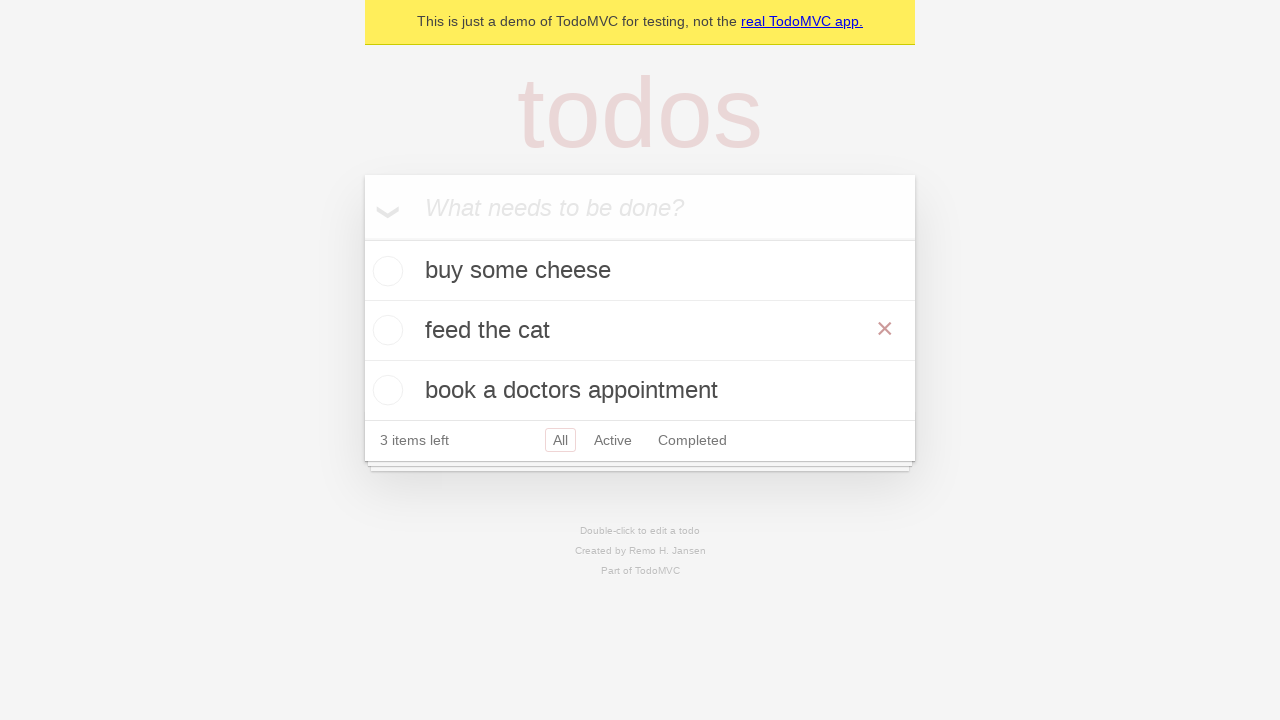

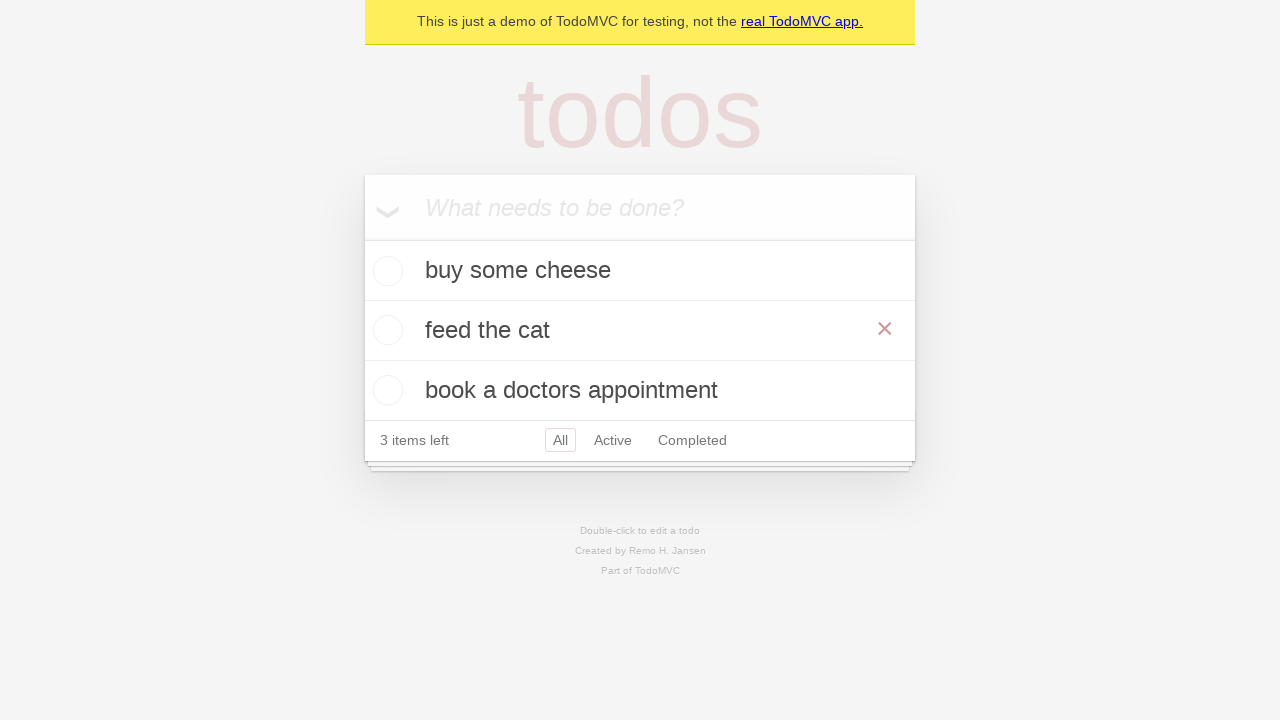